Tests zip code validation by entering a valid 5-digit zip code and verifying the Register button becomes visible

Starting URL: https://www.sharelane.com/cgi-bin/register.py

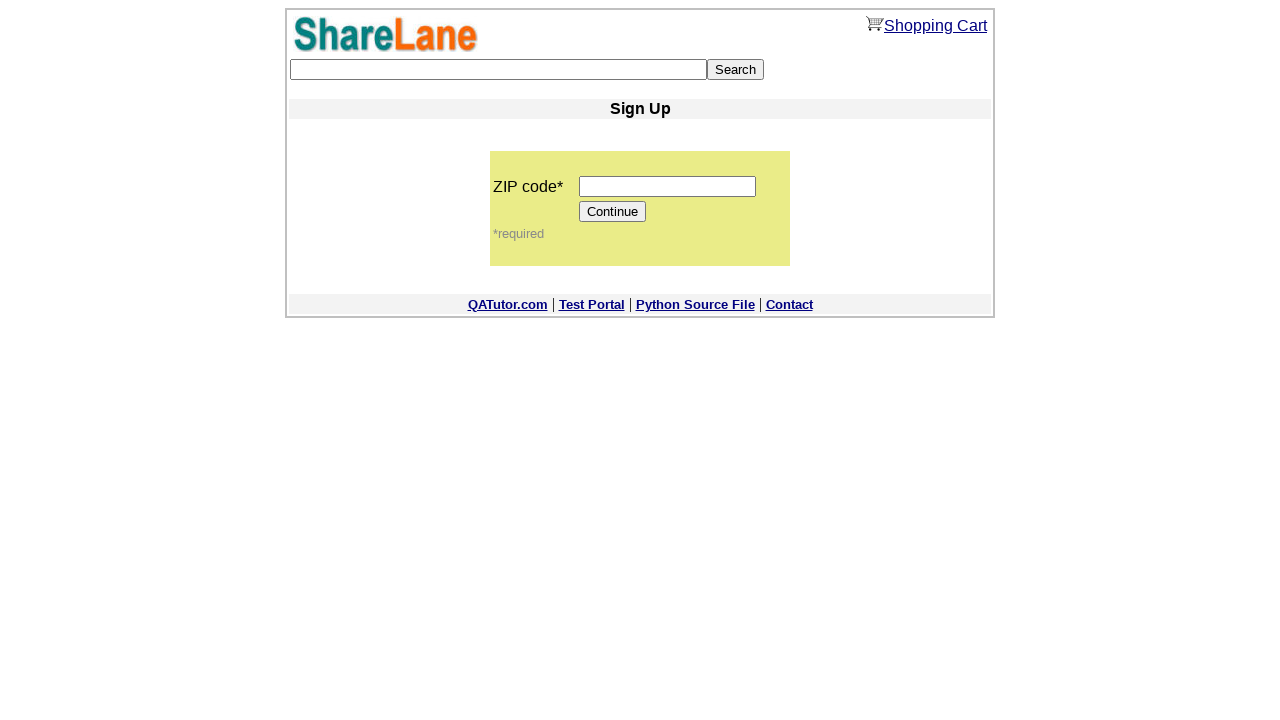

Filled zip code field with valid 5-digit code '12345' on input[name='zip_code']
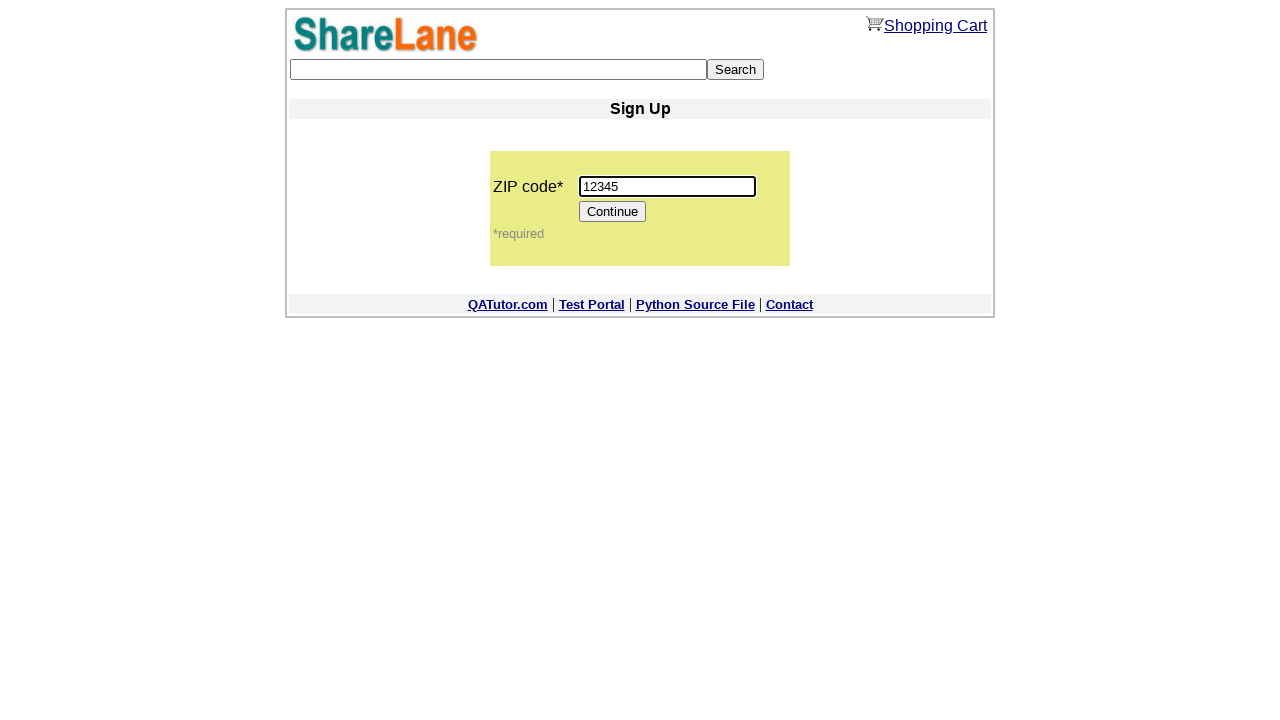

Clicked Continue button to proceed with zip code validation at (613, 212) on input[value='Continue']
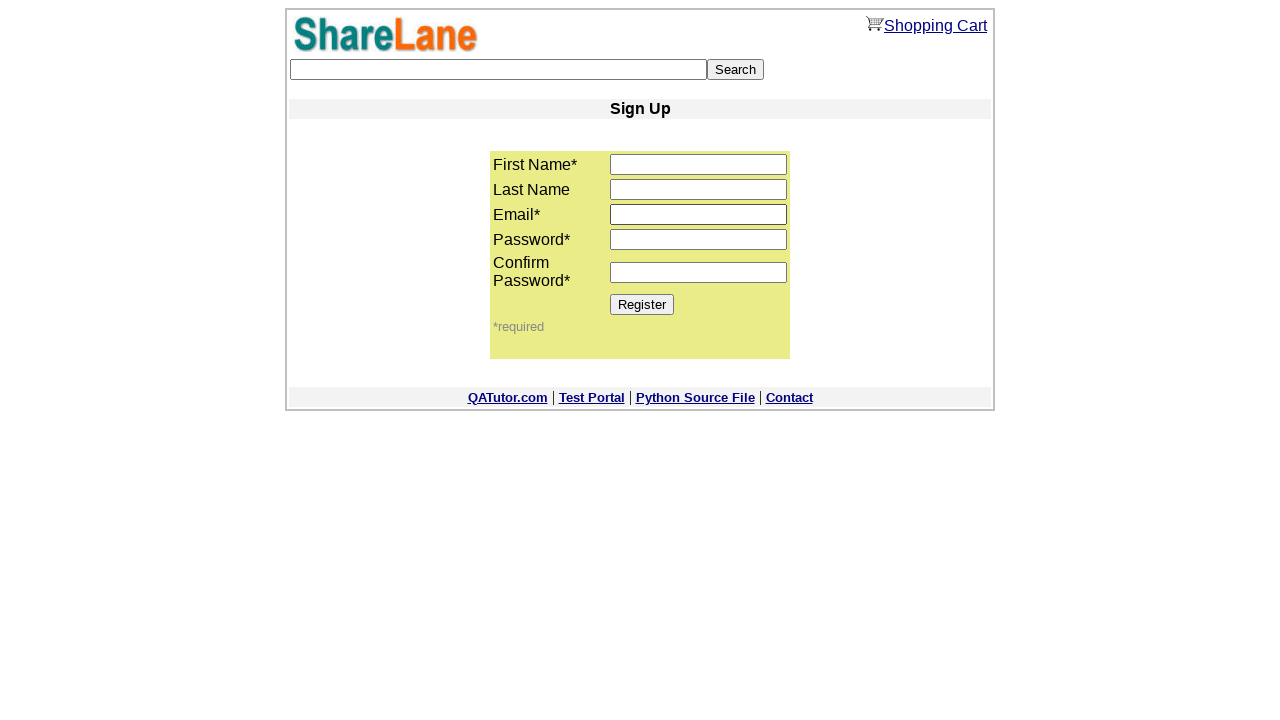

Register button became visible after zip code validation
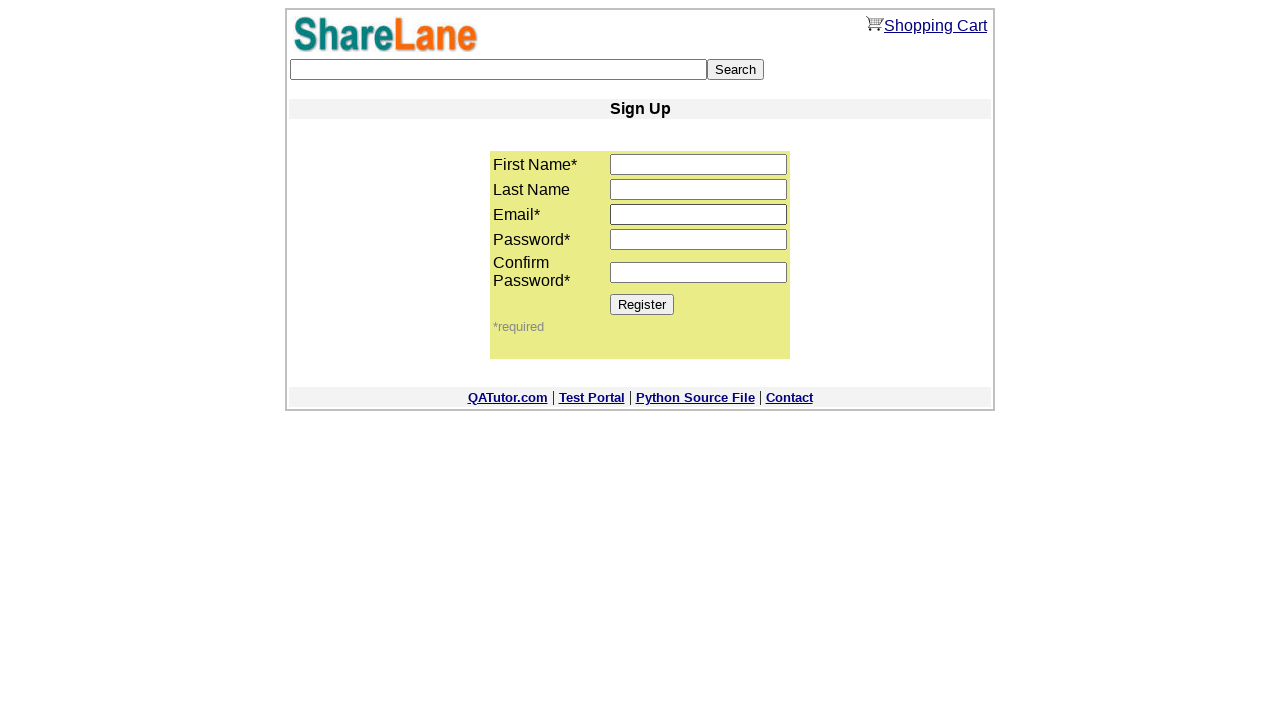

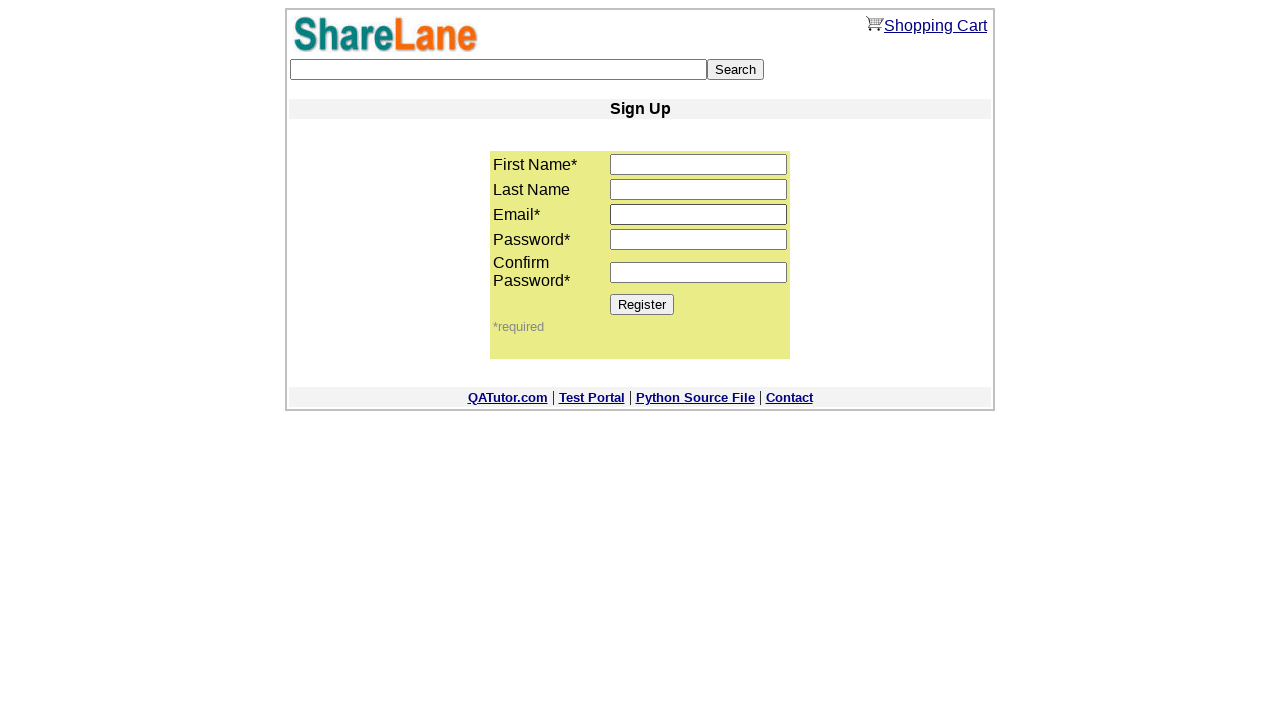